Opens the Alura website homepage to verify it loads successfully

Starting URL: https://alura.com.br

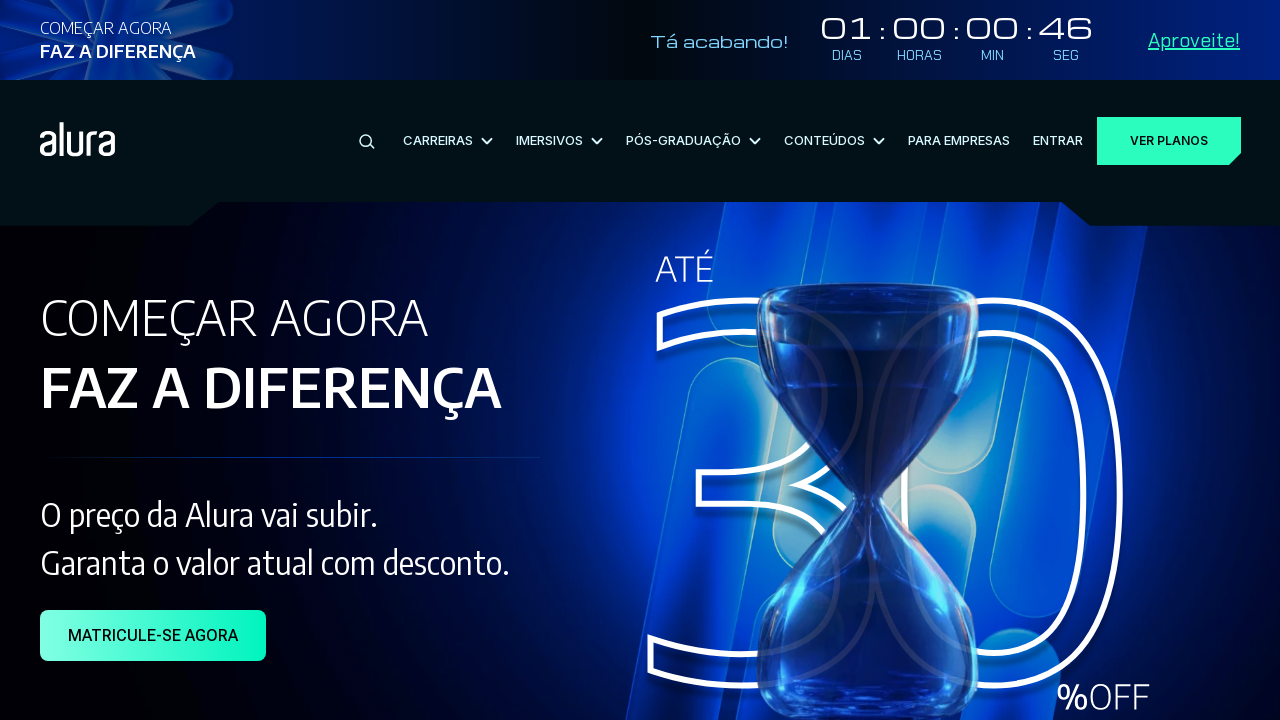

Waited for Alura homepage to fully load (domcontentloaded state)
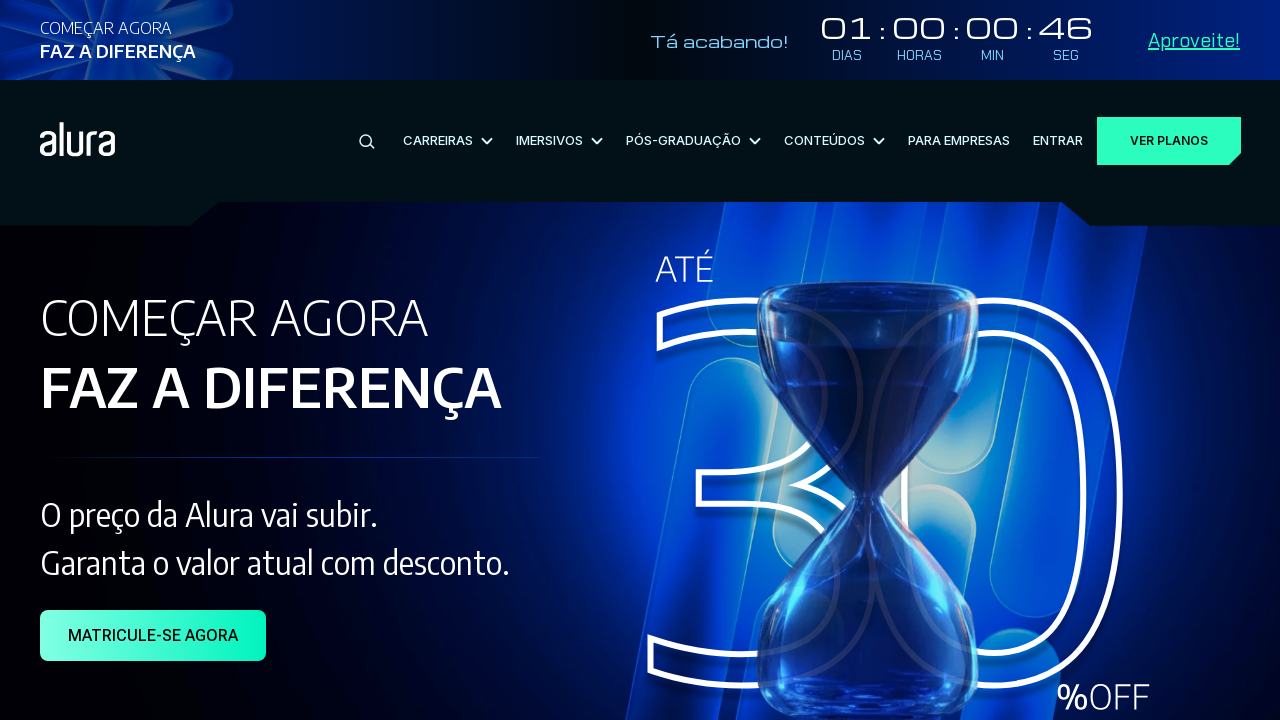

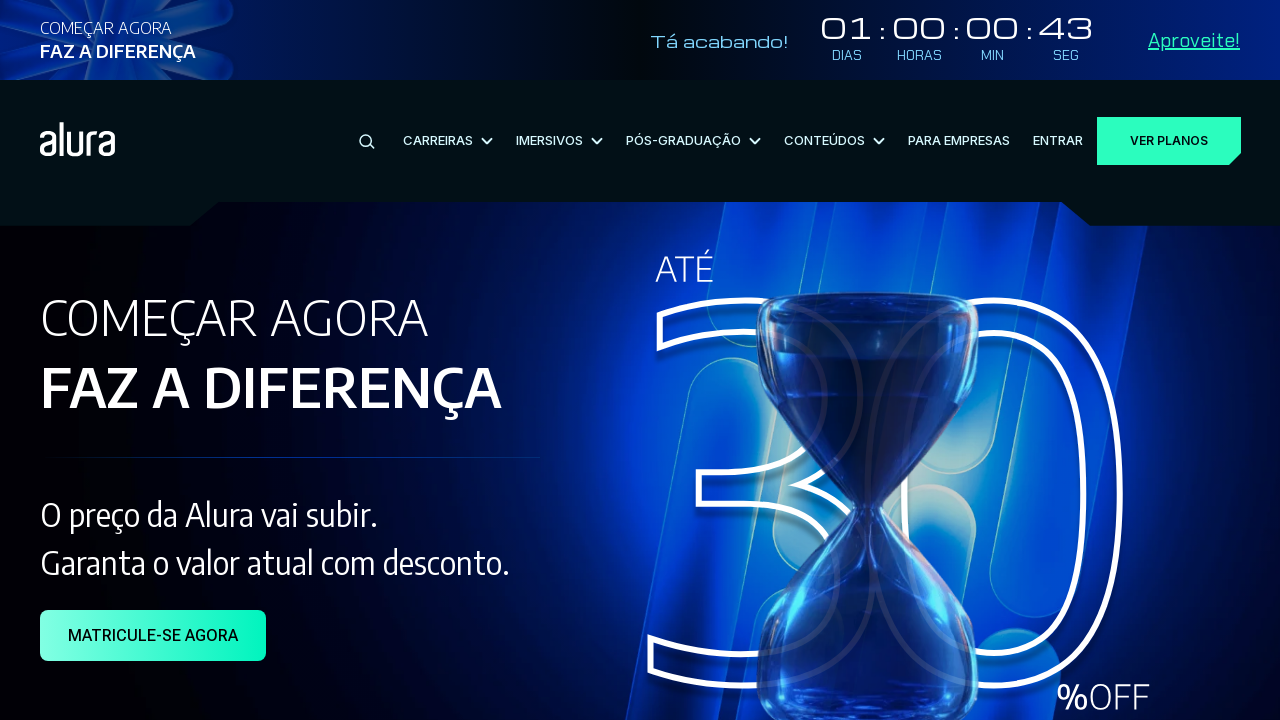